Tests scroll functionality on Oracle's database page by scrolling to specific elements, scrolling by a fixed amount, and scrolling to the end of the page.

Starting URL: http://www.oracle.com/in/database/

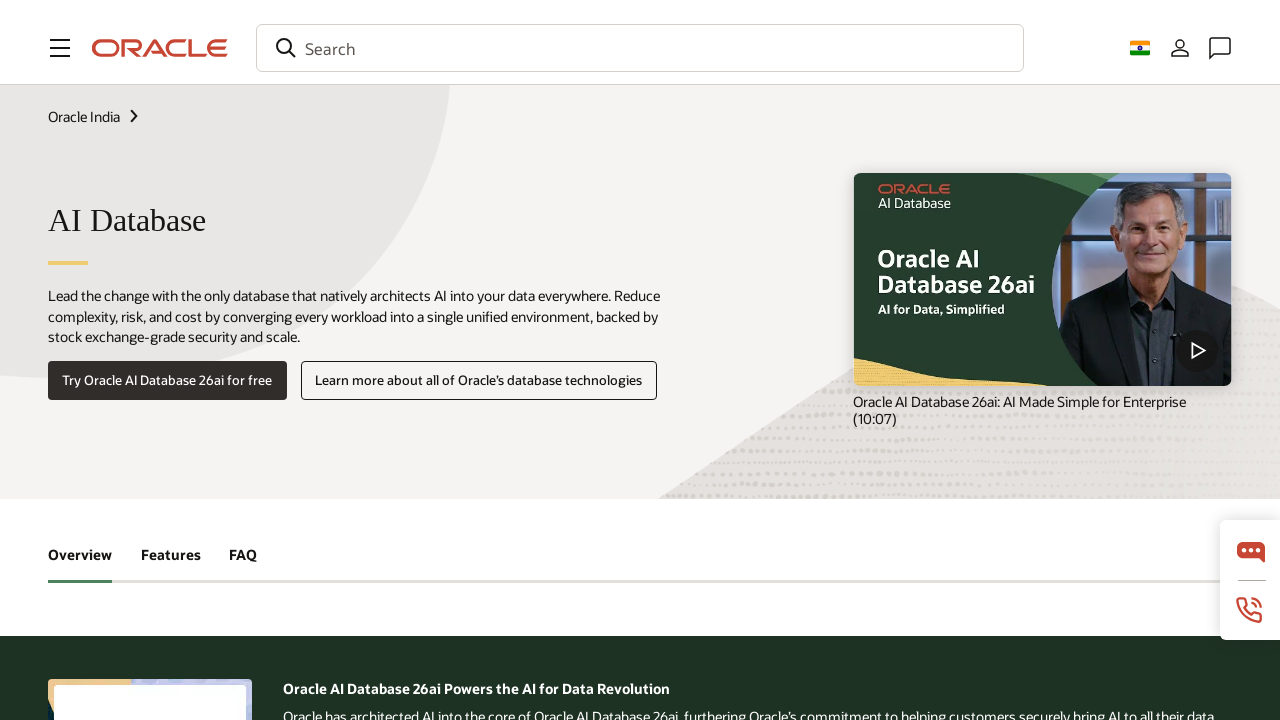

Scrolled to first element with class 'rc32w2'
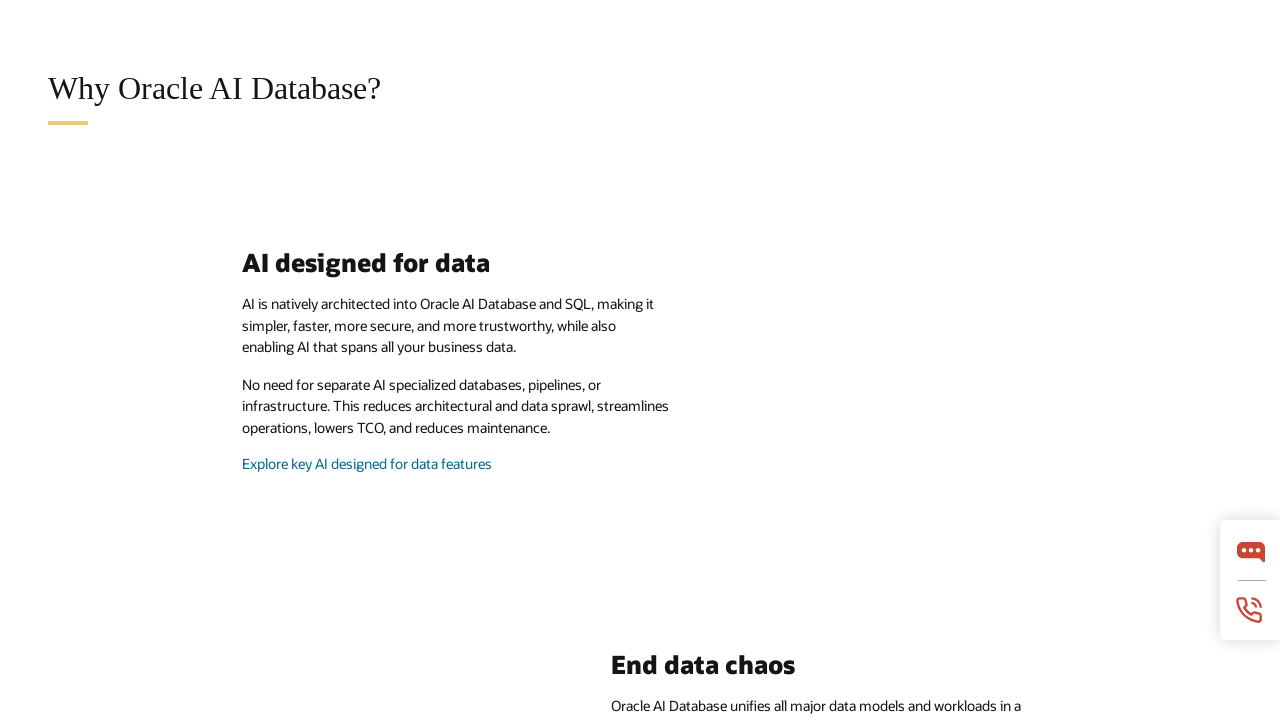

Scrolled to second element with class 'rc29w1'
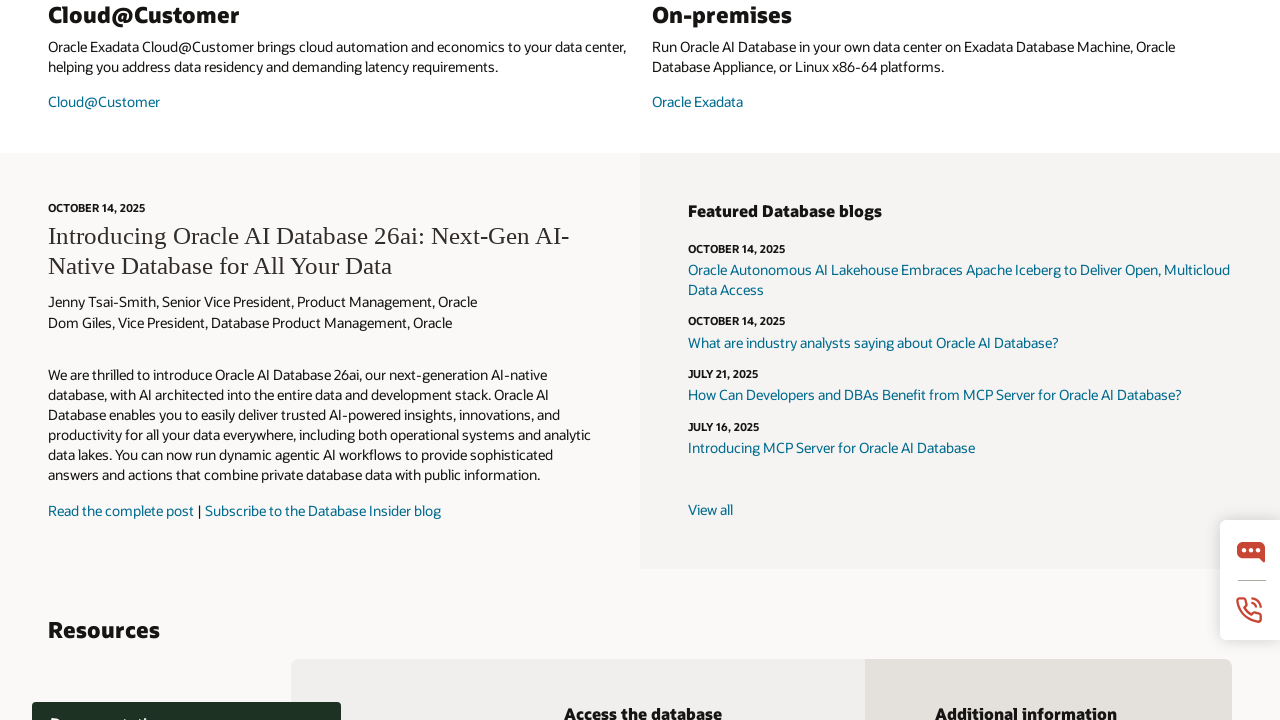

Scrolled down by 1000 pixels using mouse wheel
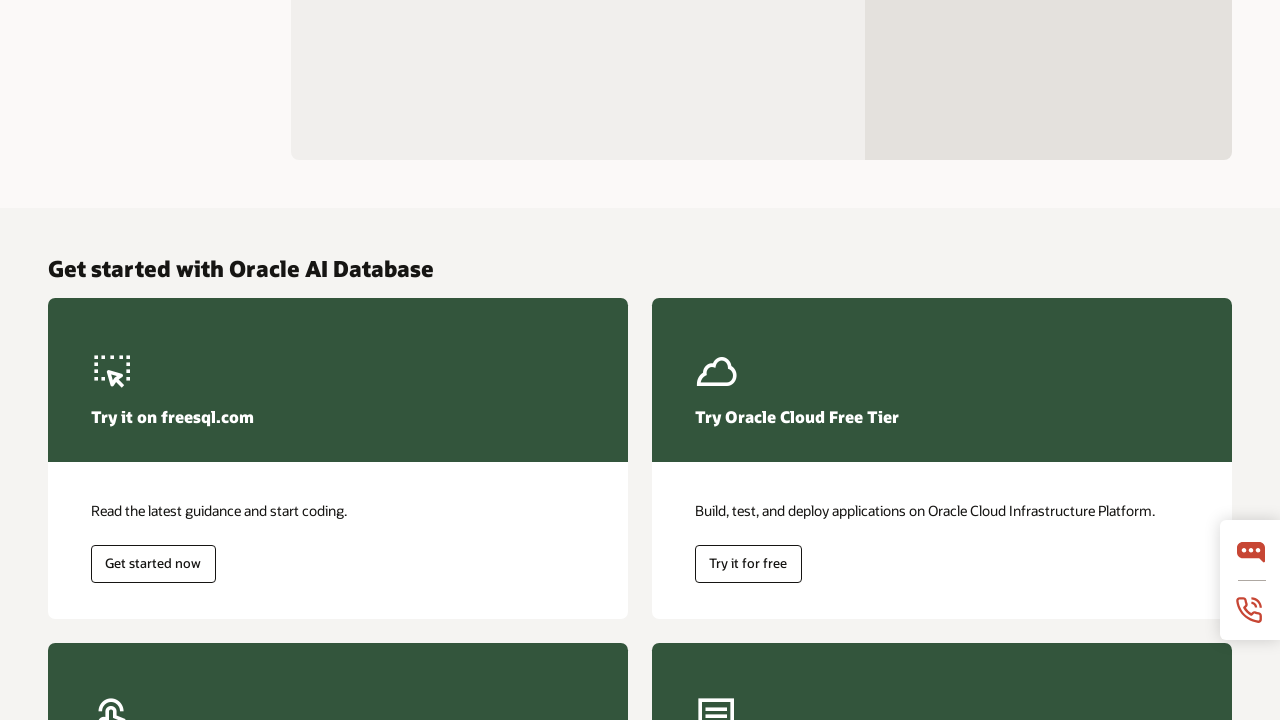

Scrolled to end of page using End key
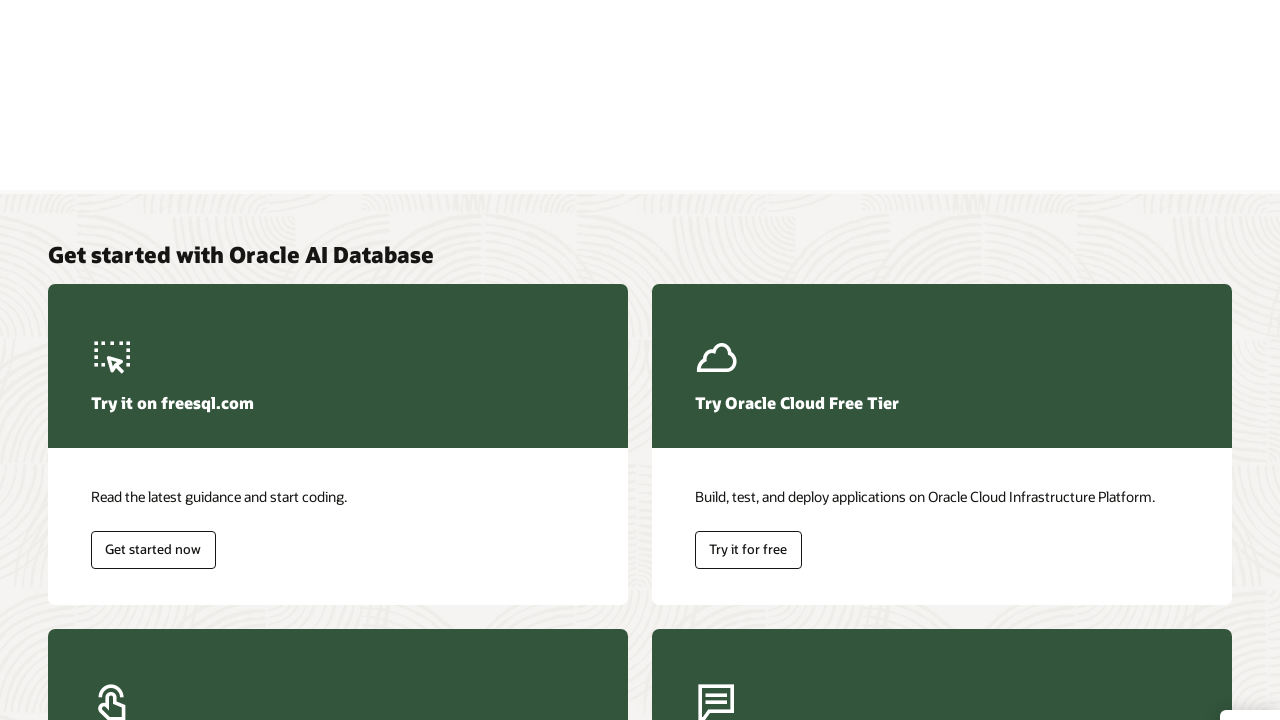

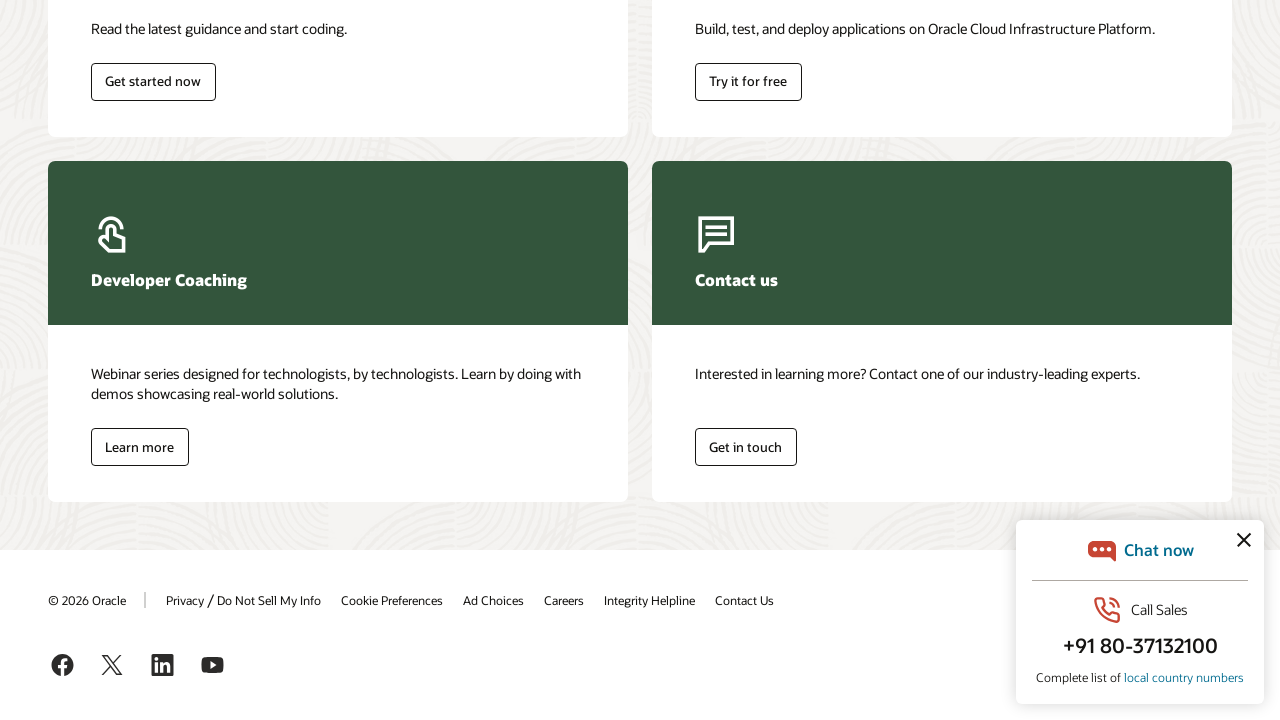